Fills out a practice automation form with personal details including name, email, gender, phone number, subject, address, date of birth, hobbies, and location, then submits the form.

Starting URL: https://demoqa.com/automation-practice-form

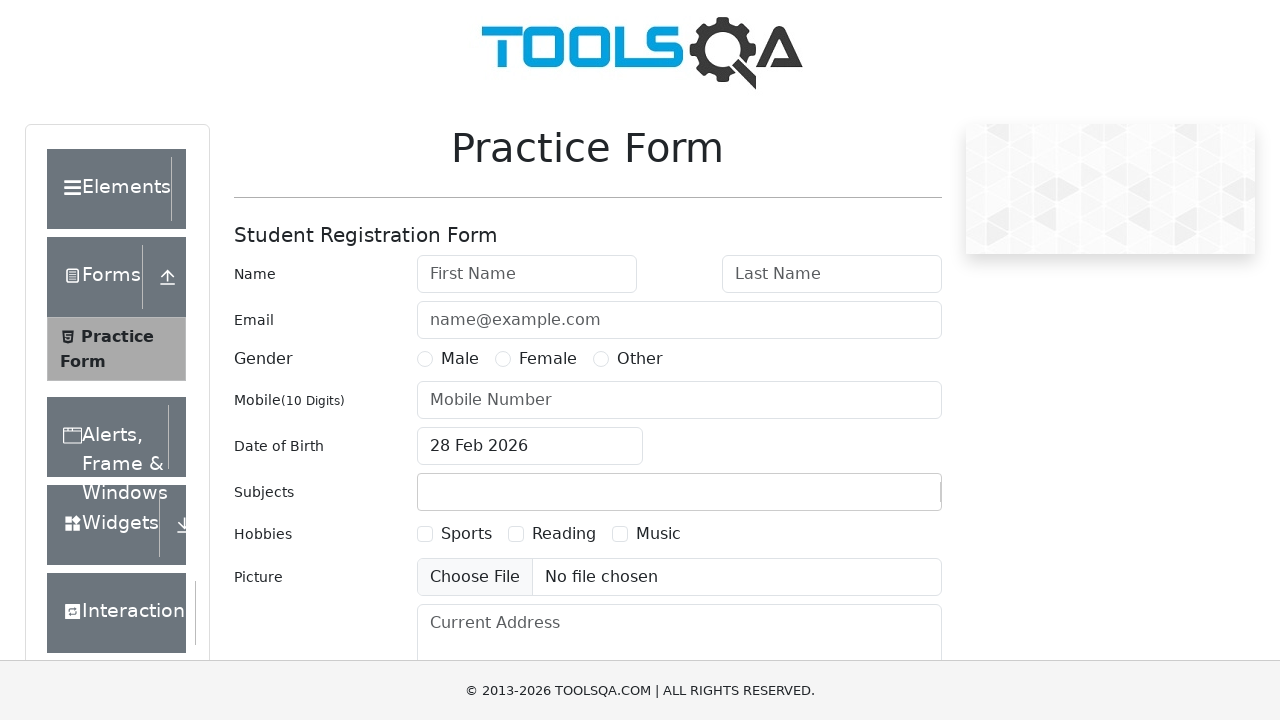

Waited for form to load - first name field visible
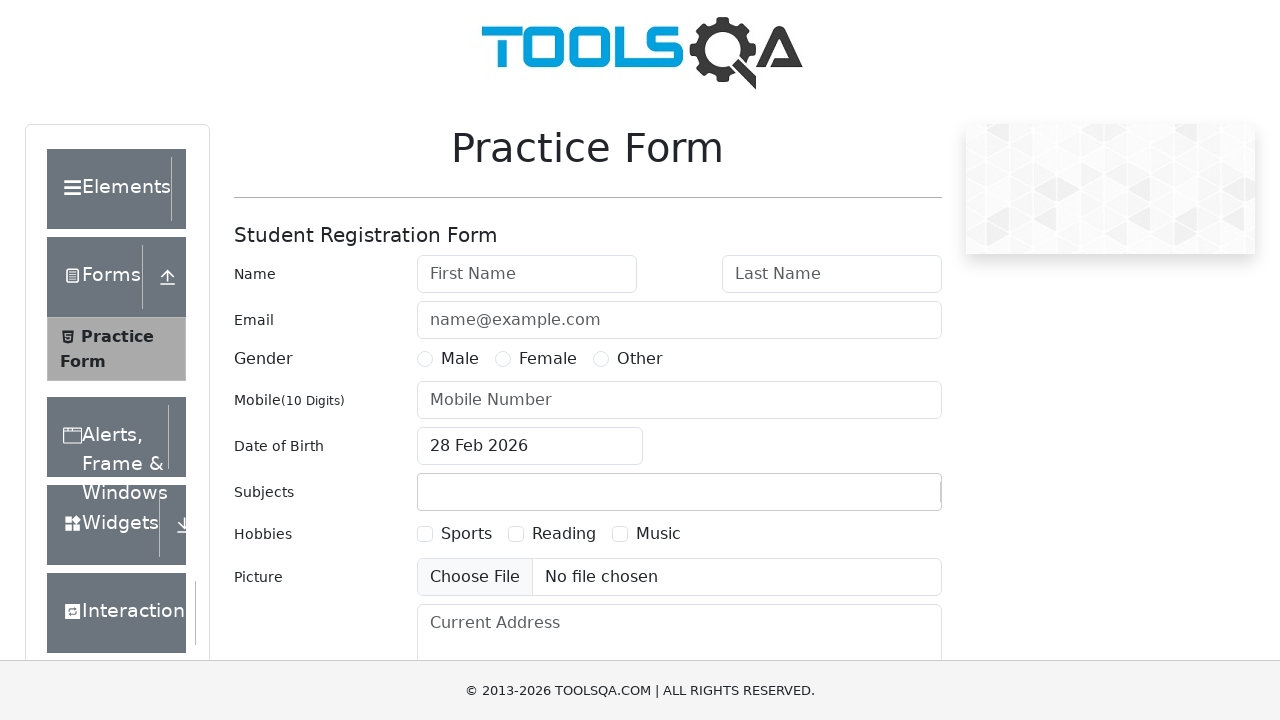

Filled in first name field with 'TestName' on #firstName
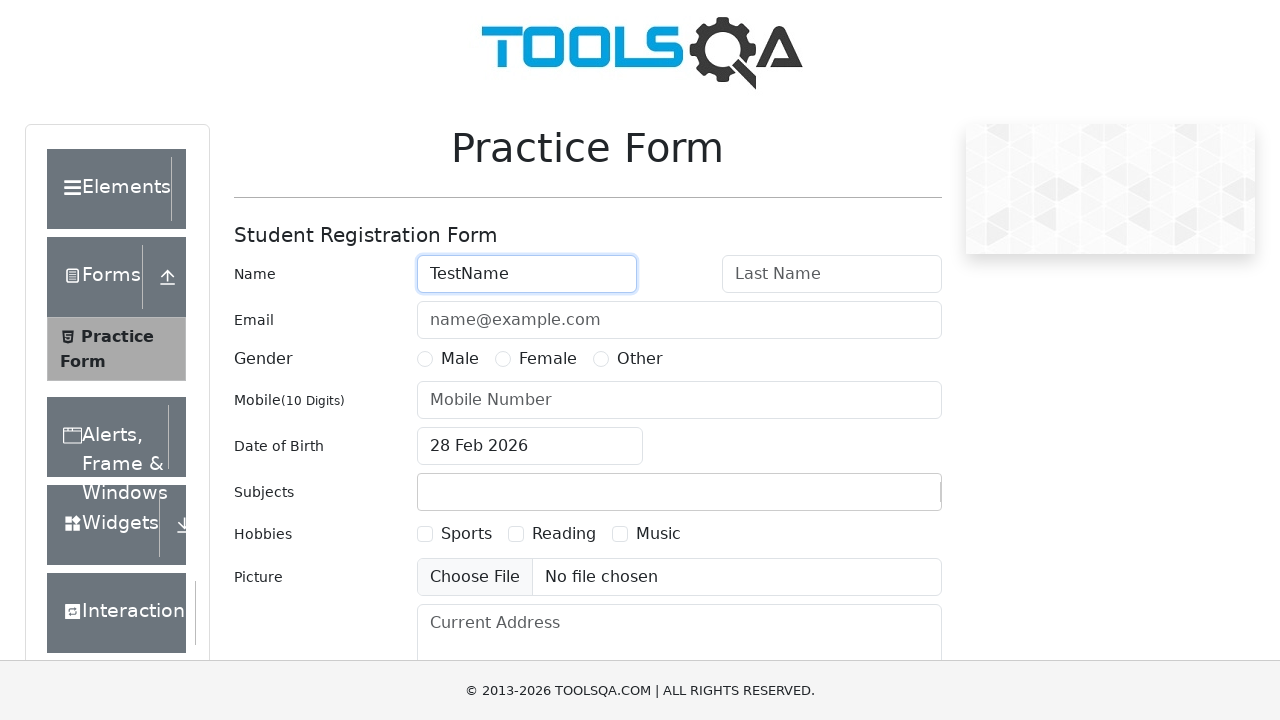

Filled in last name field with 'TestLastName' on #lastName
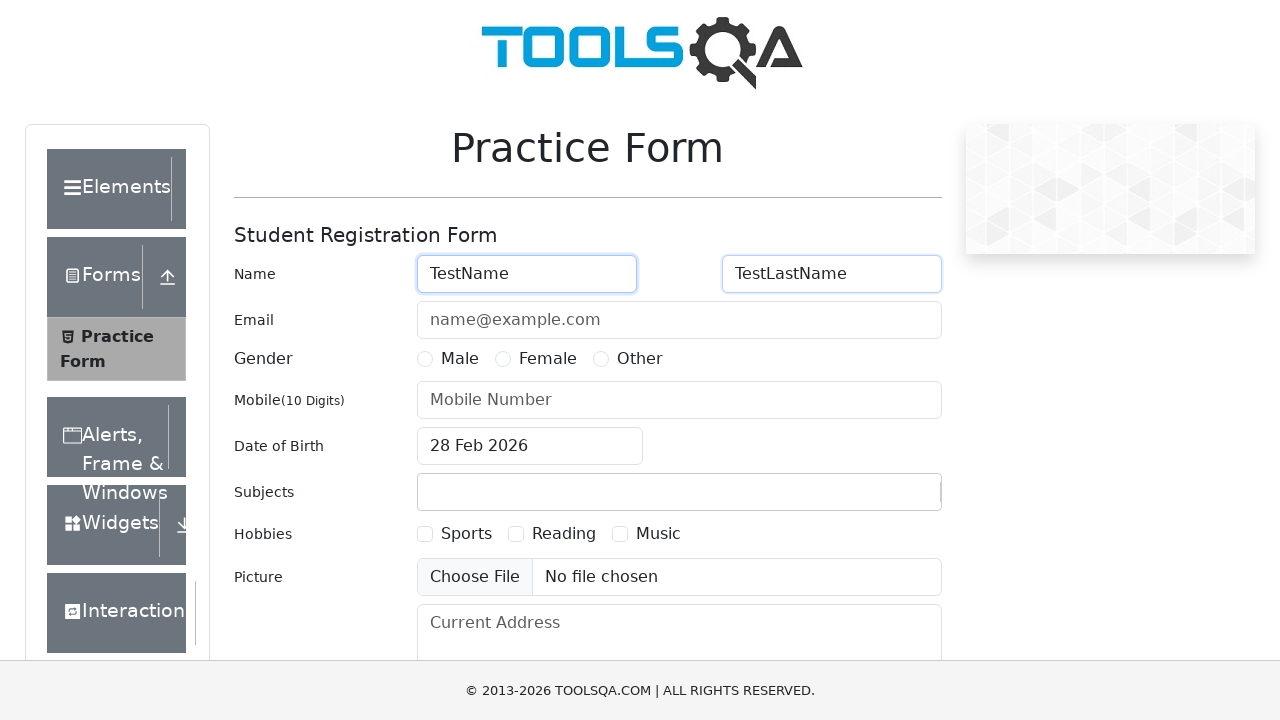

Filled in email field with 'lars.demaere@bignition.com' on #userEmail
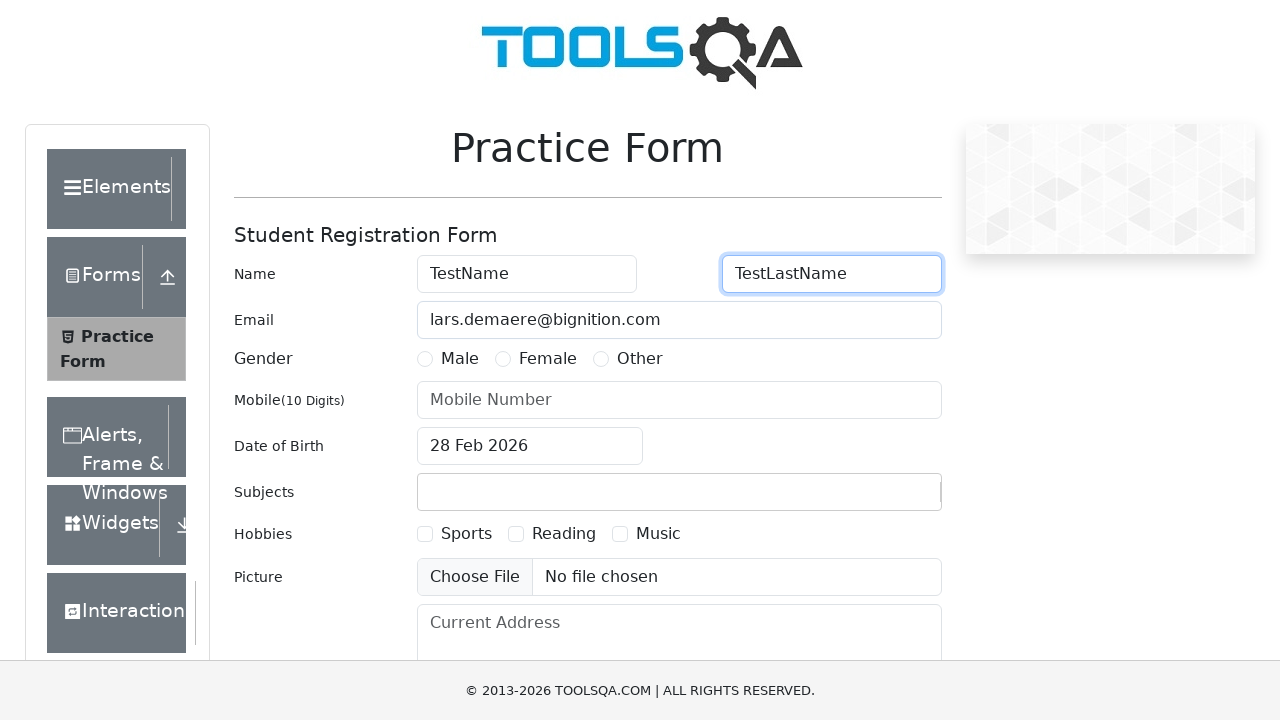

Selected female gender radio button at (548, 359) on label[for='gender-radio-2']
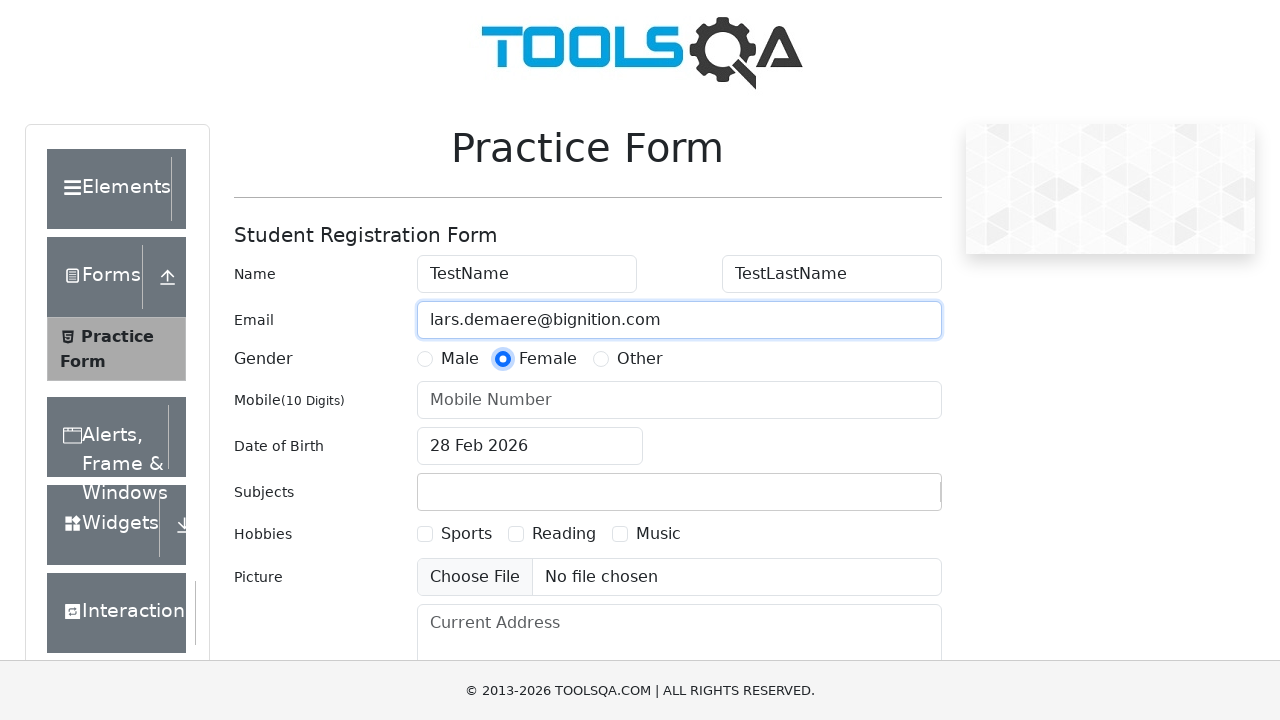

Filled in phone number field with '0123456788' on #userNumber
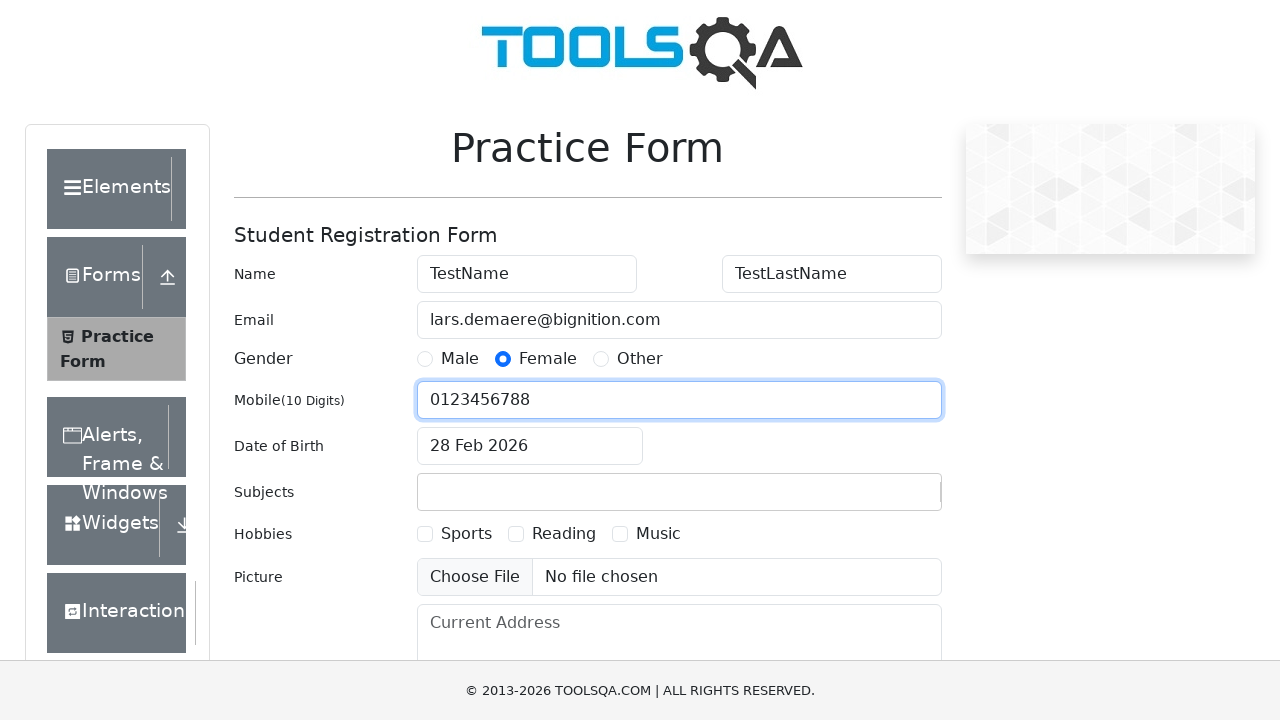

Filled in subject field with 'Practice QA Form' on #subjectsInput
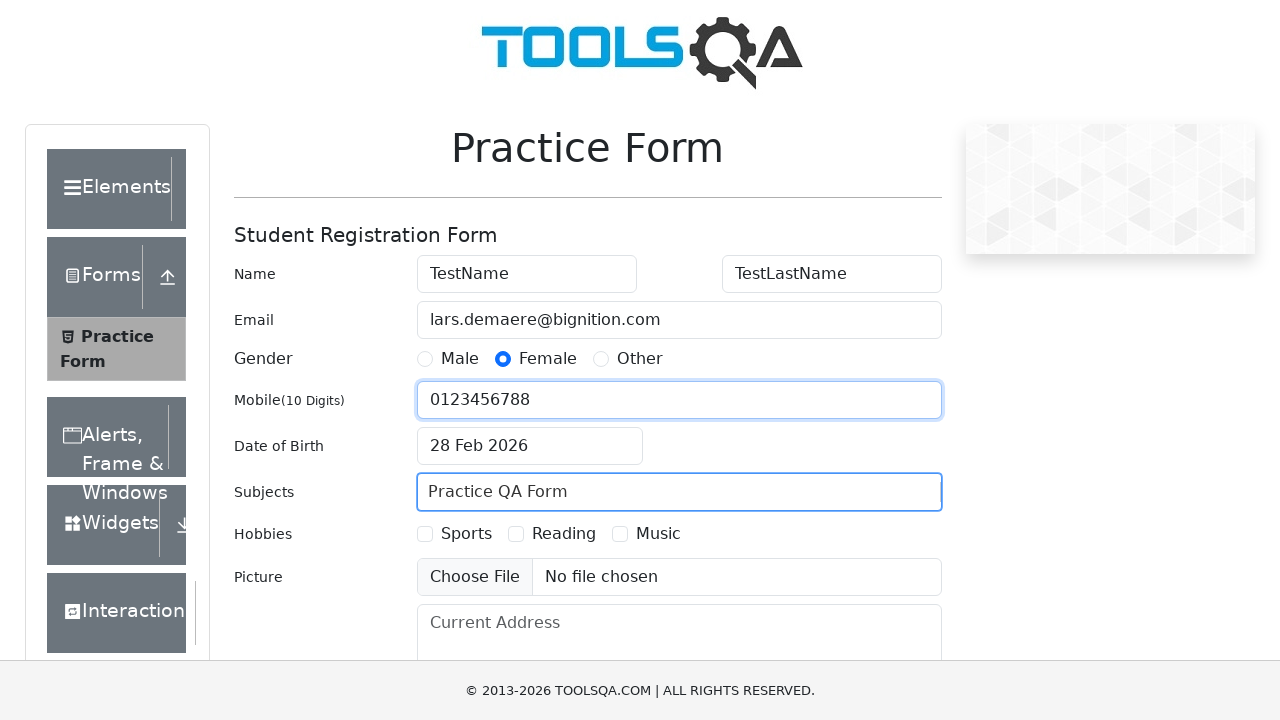

Filled in address field with 'Veldkant 33B Kontich' on #currentAddress
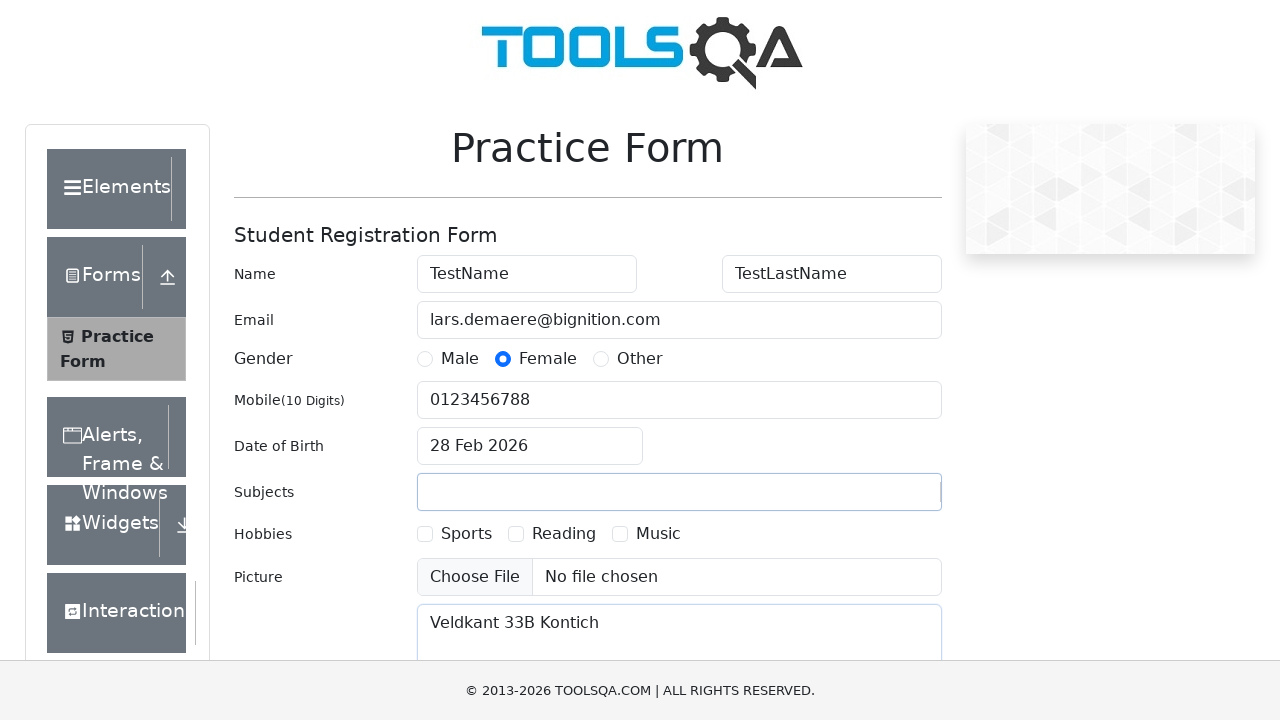

Clicked date of birth input to open date picker at (530, 446) on #dateOfBirthInput
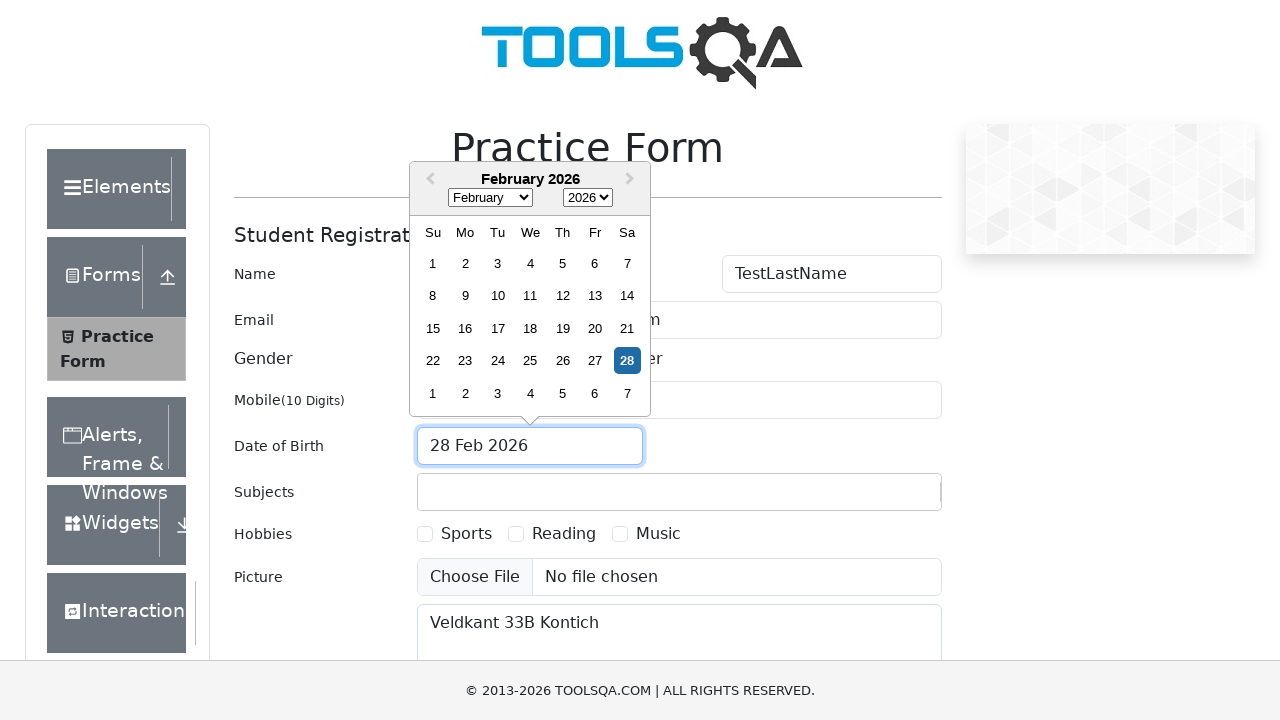

Selected January from month dropdown on .react-datepicker__month-select
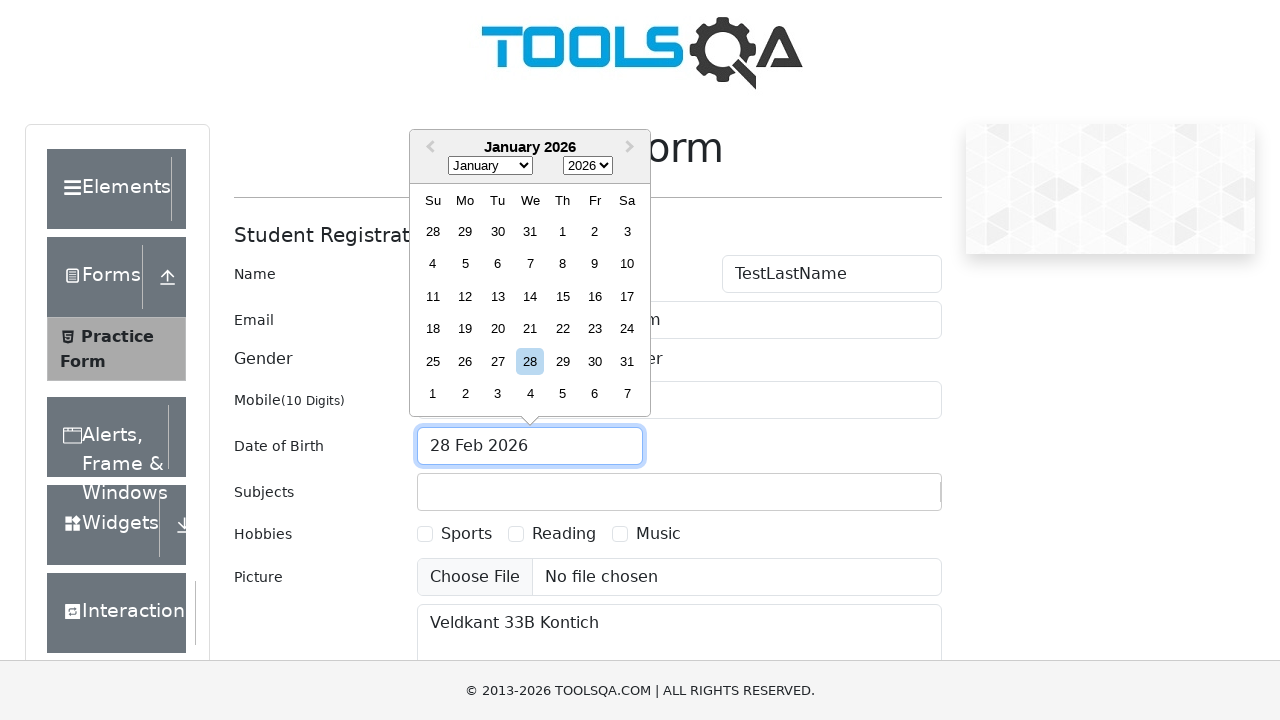

Selected 1991 from year dropdown on .react-datepicker__year-select
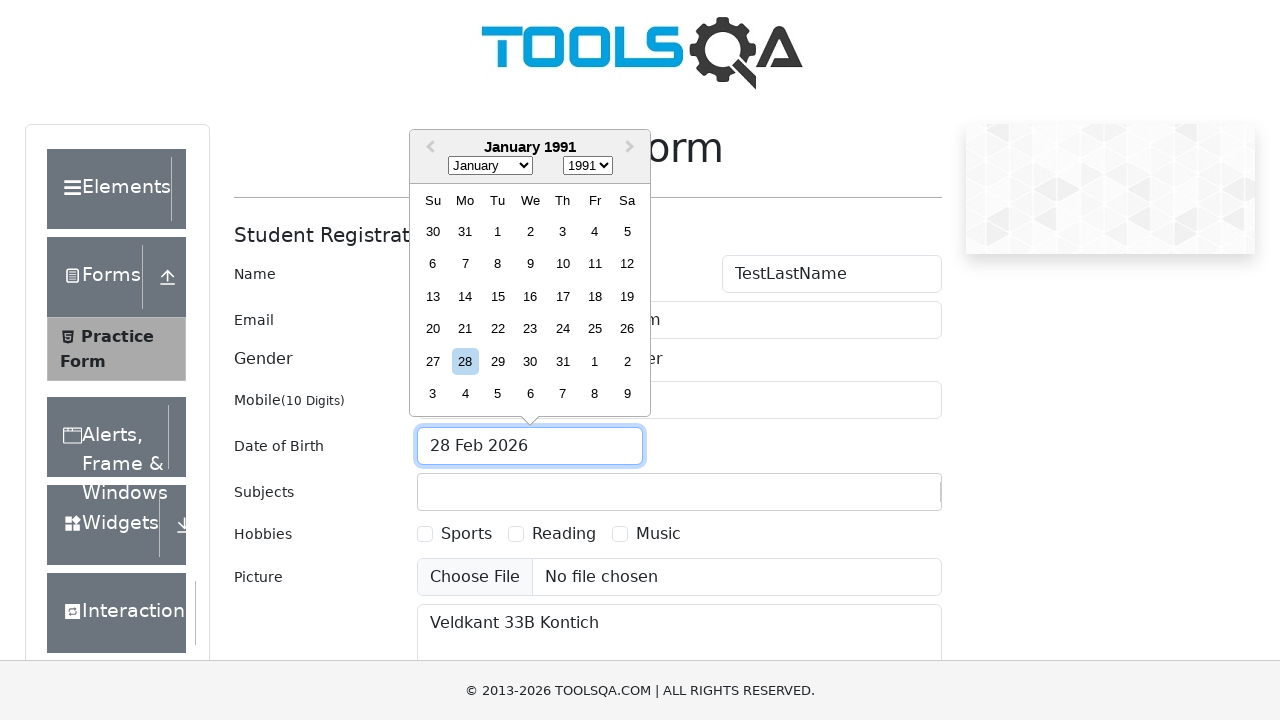

Selected day 1 from date picker at (498, 231) on xpath=//div[text()='1']
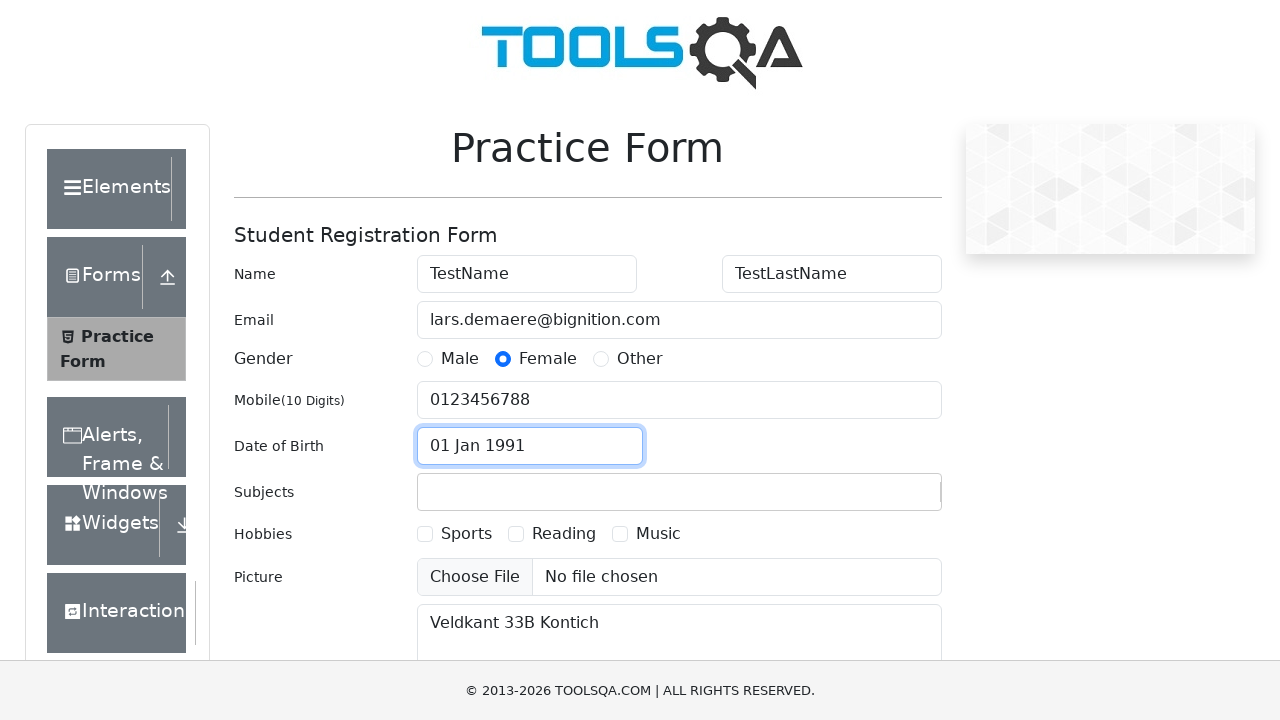

Selected Reading hobby checkbox at (564, 534) on label[for='hobbies-checkbox-2']
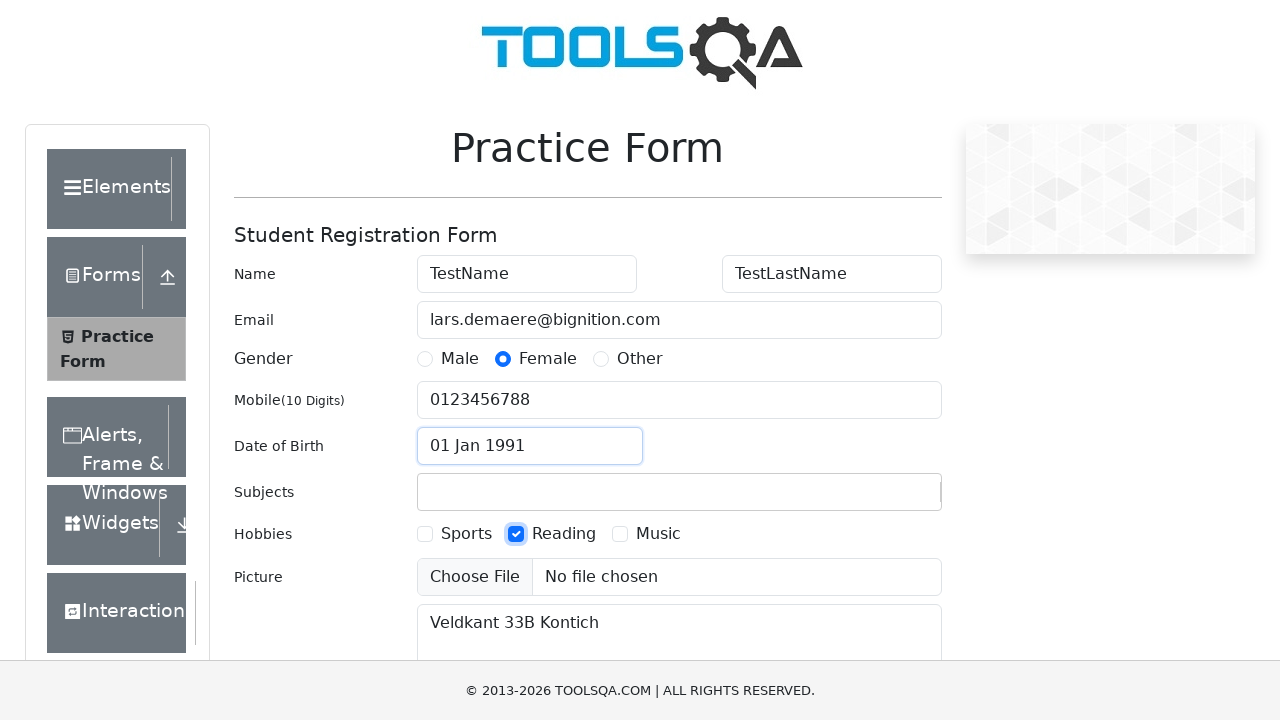

Filled in state field with 'NCR' on #react-select-3-input
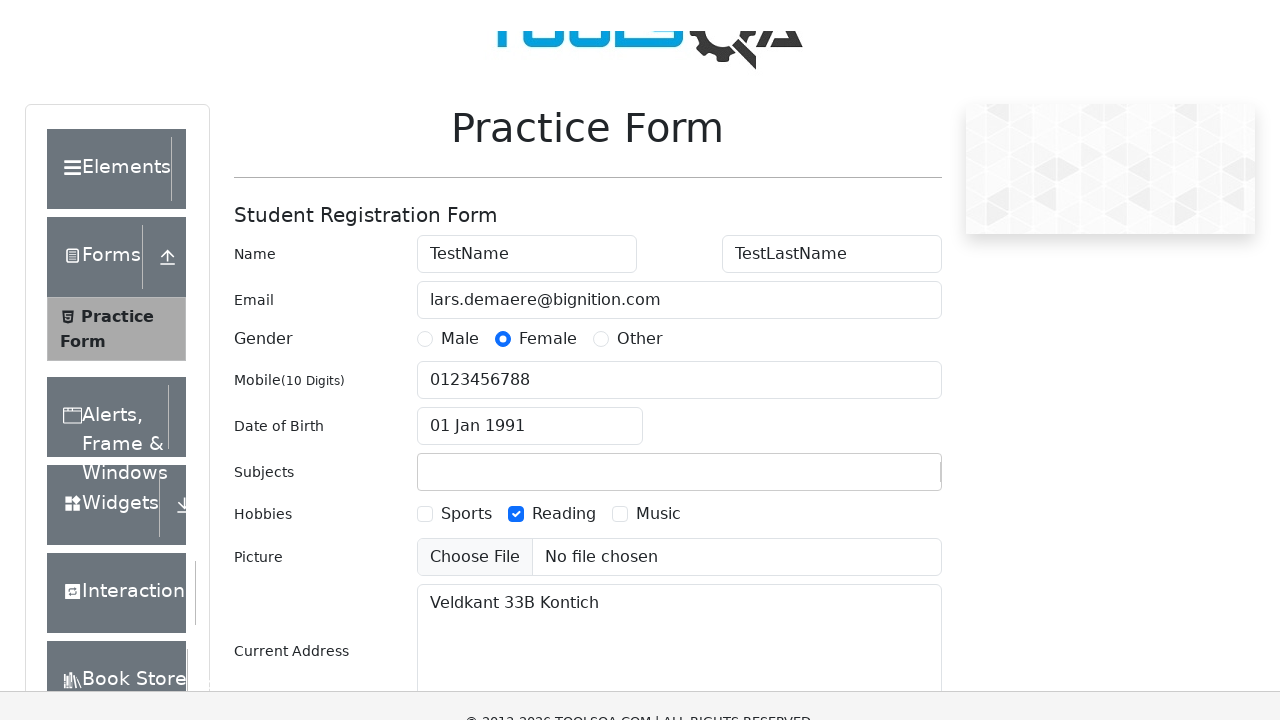

Pressed Enter to confirm state selection
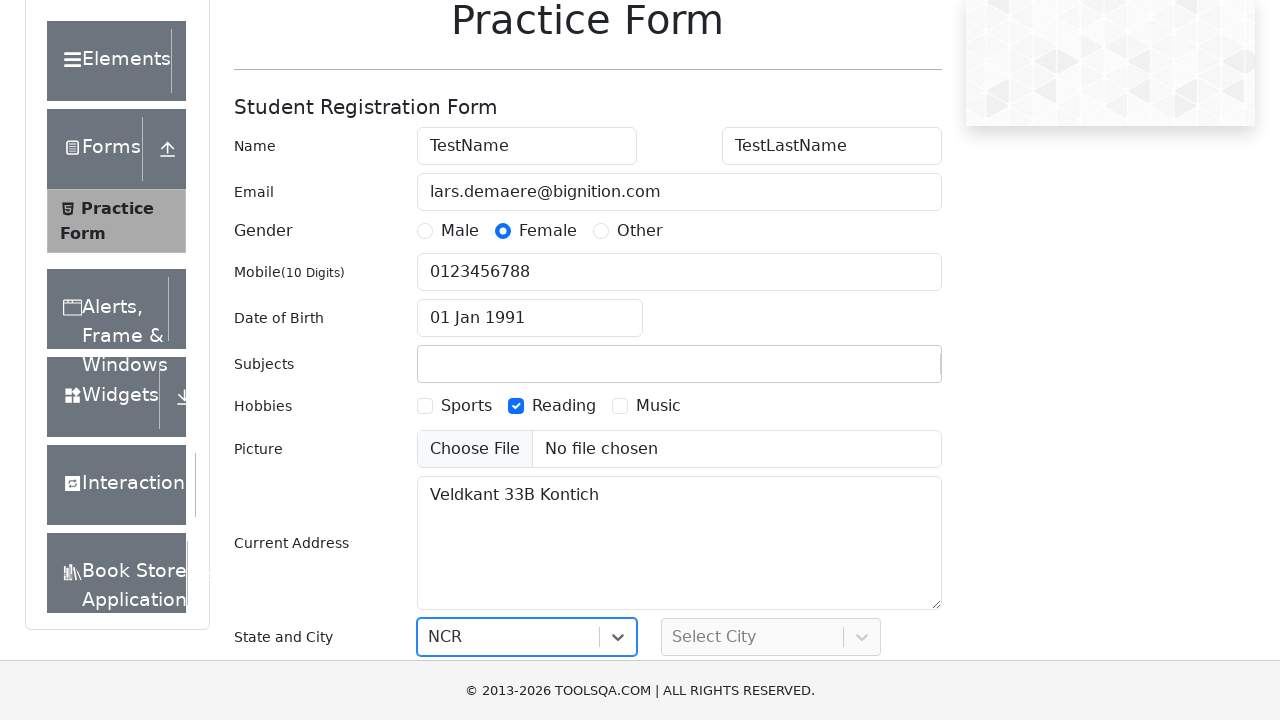

Filled in city field with 'Delhi' on #react-select-4-input
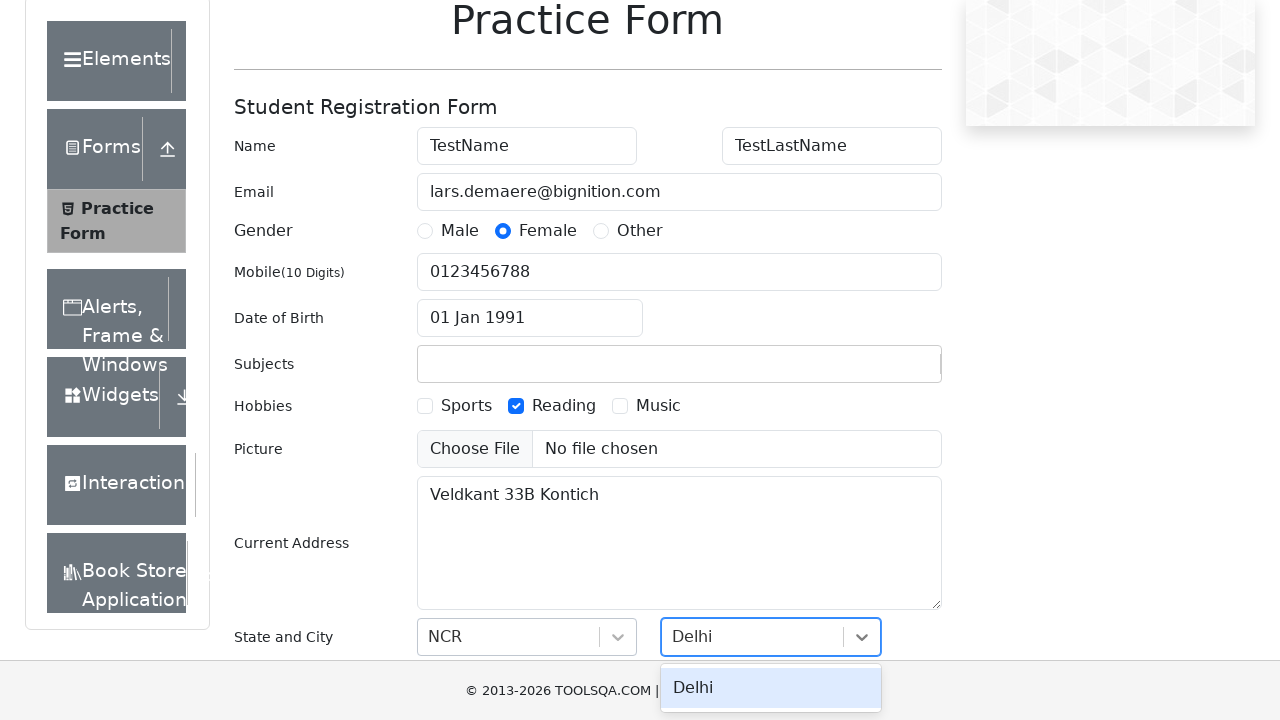

Pressed Enter to confirm city selection
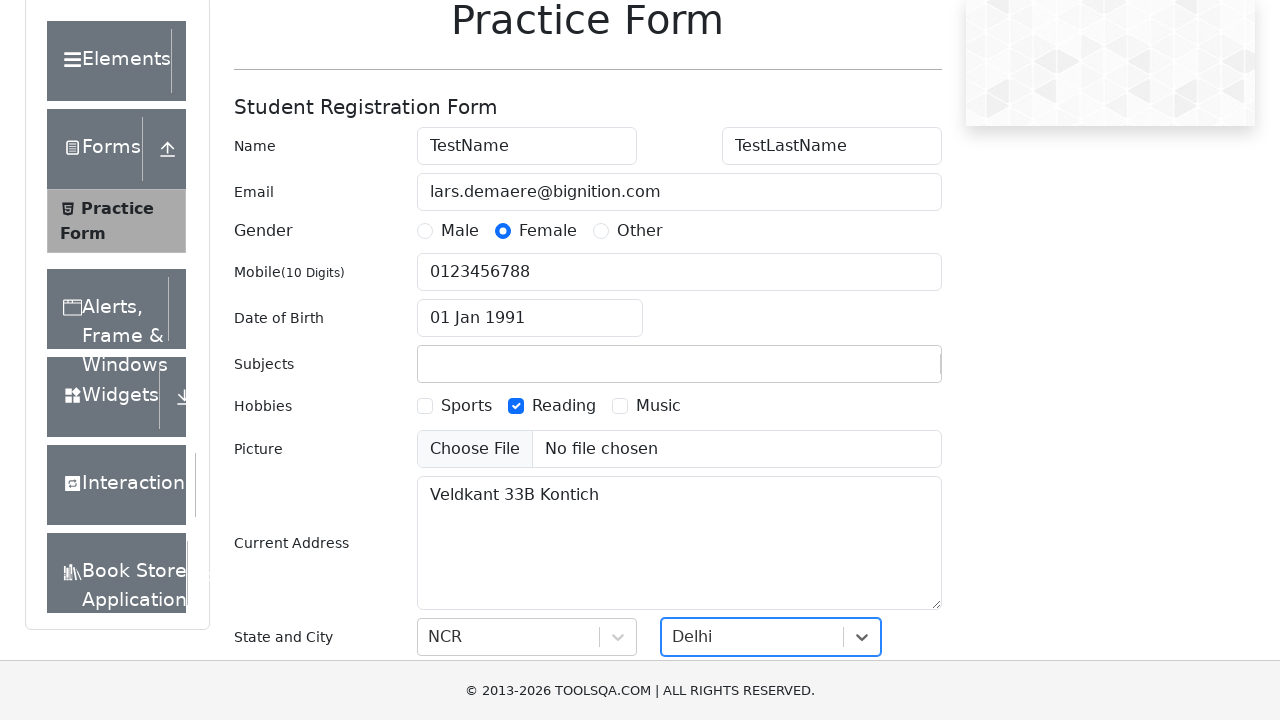

Clicked submit button to submit the form at (885, 499) on #submit
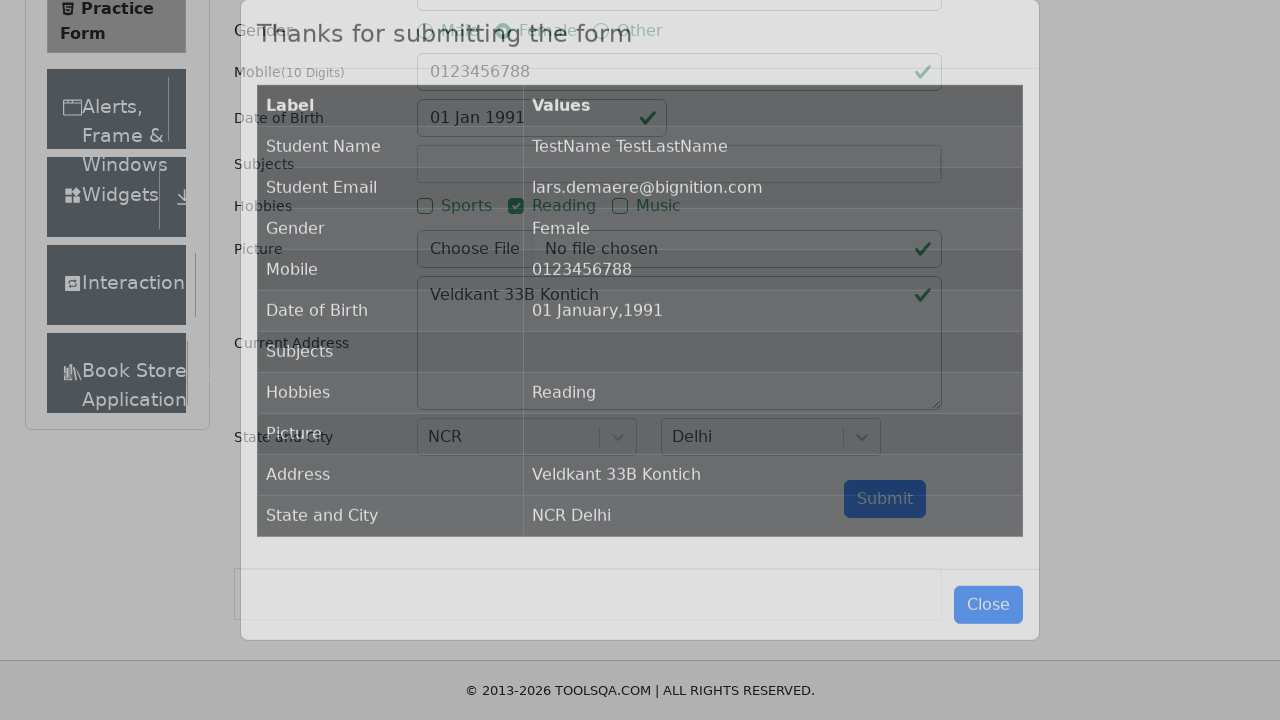

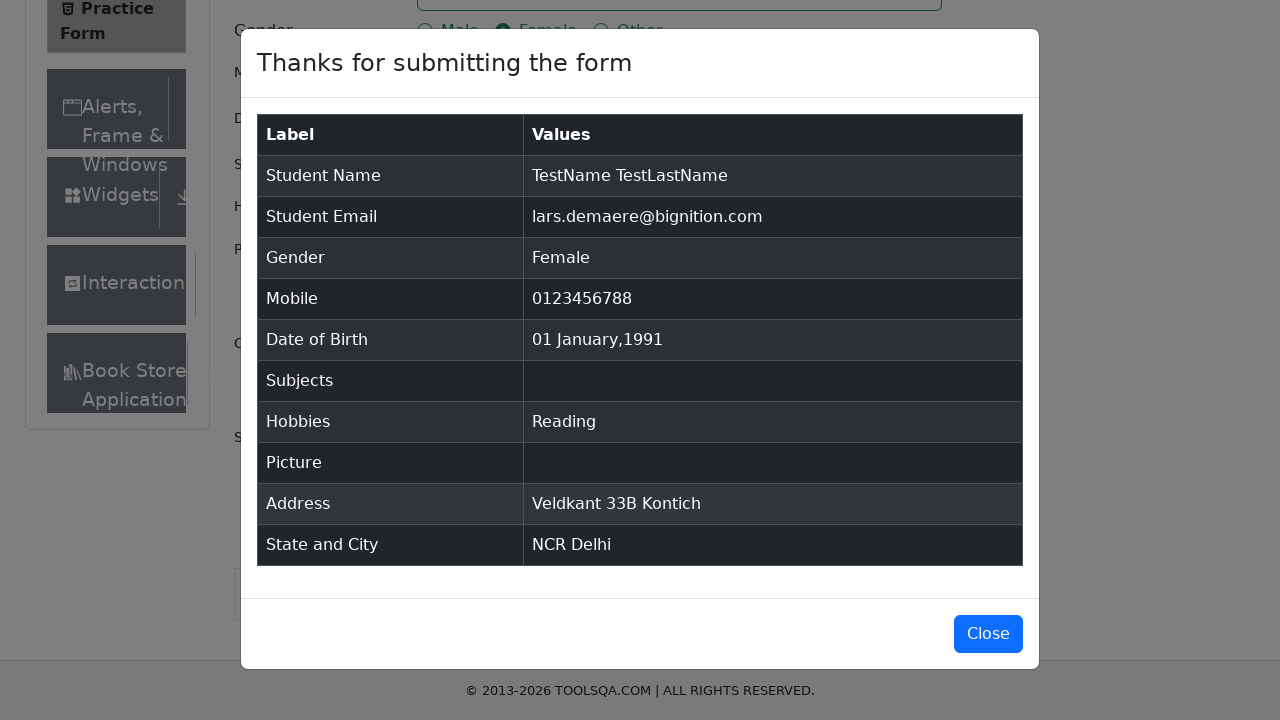